Tests the Pokemon card search functionality by clicking the search button, waiting for results to load, and navigating through pagination pages.

Starting URL: https://asia.pokemon-card.com/tw/card-search/

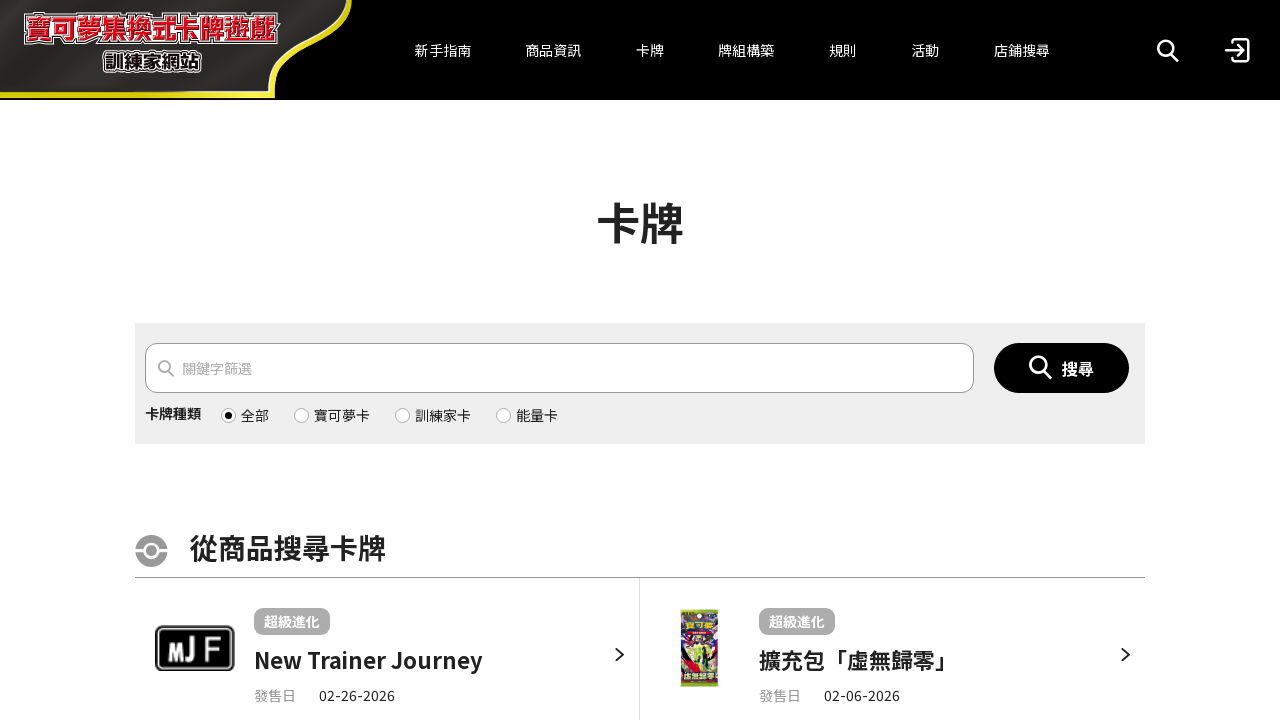

Waited for search button to be visible
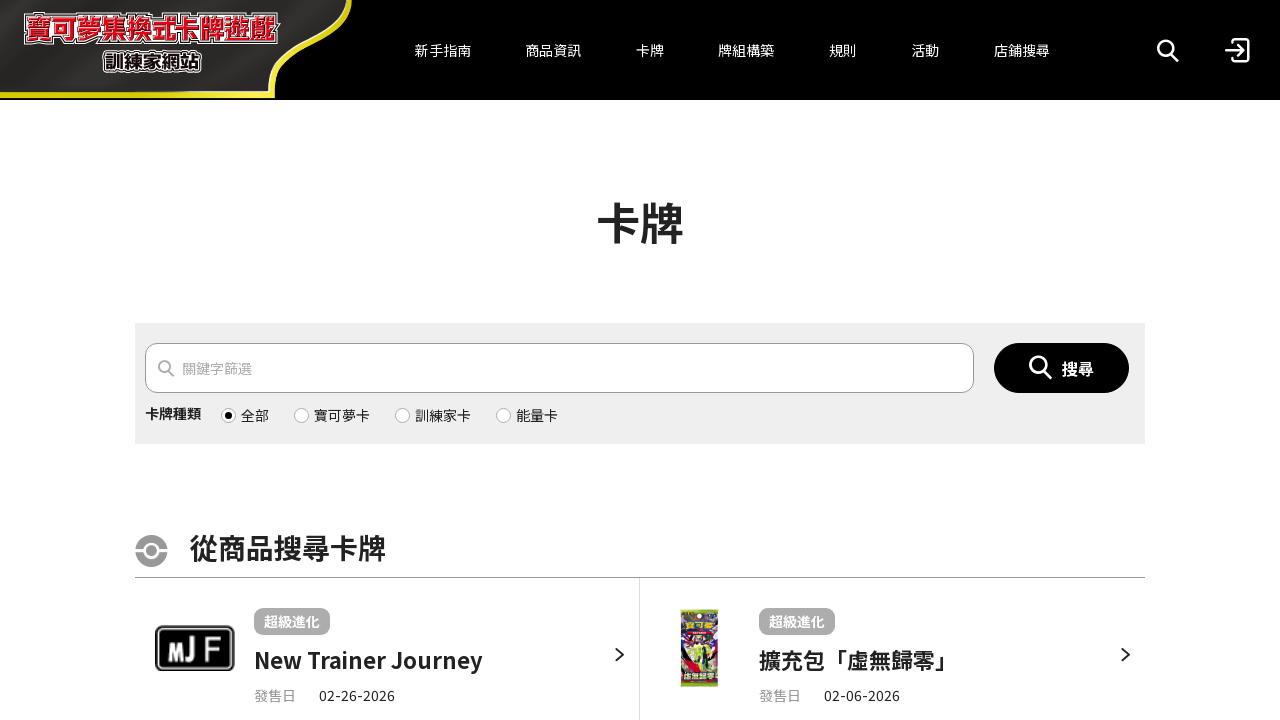

Clicked search button to initiate search at (1062, 368) on .searchButton
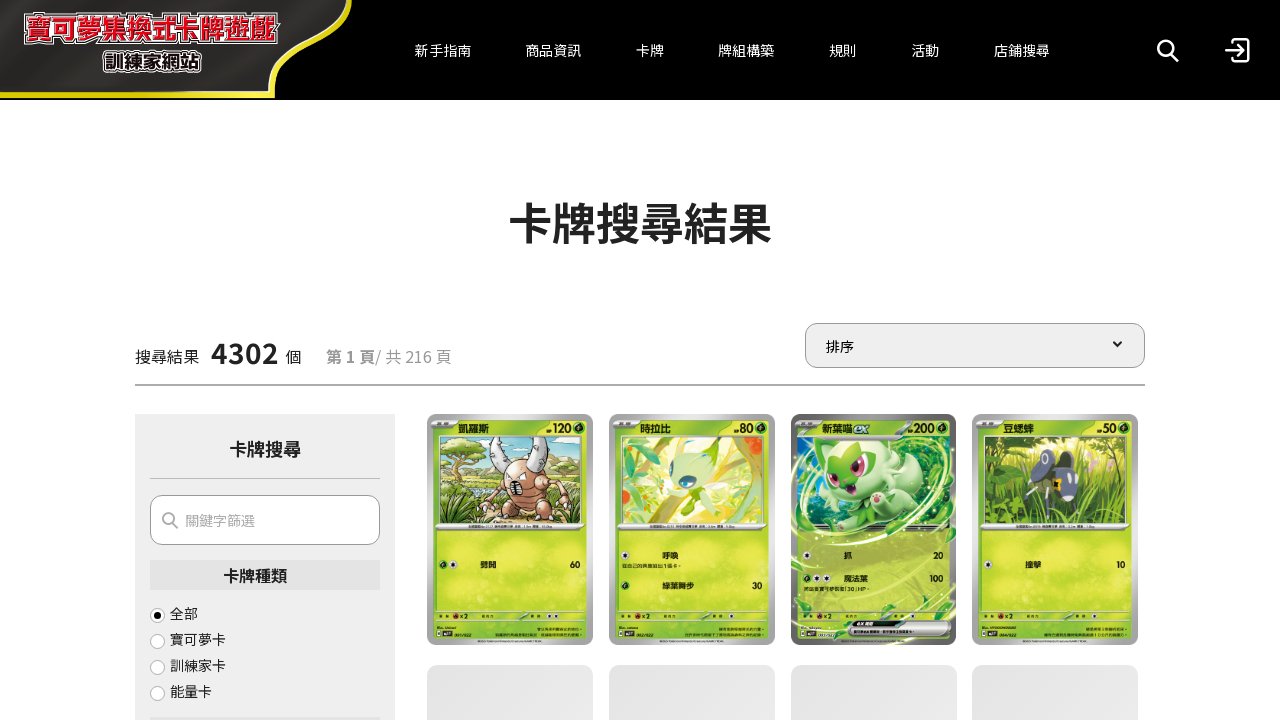

Search results loaded with image containers
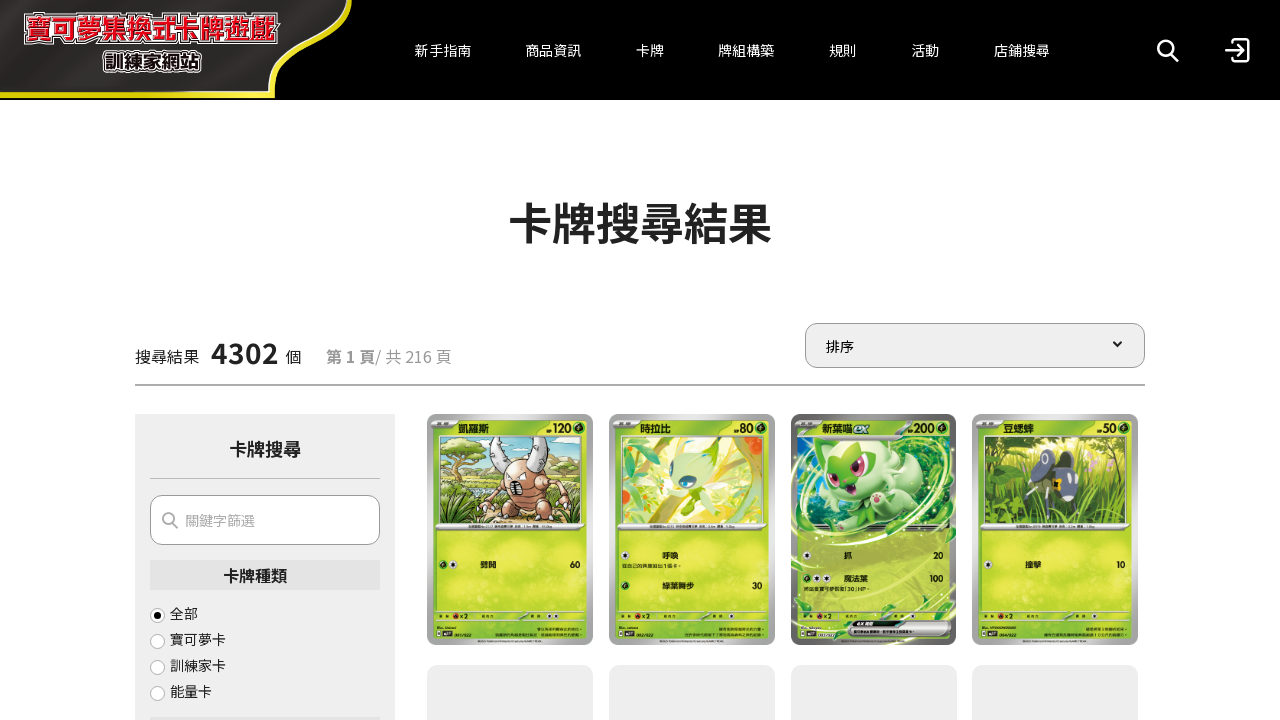

Verified pagination total pages indicator is present
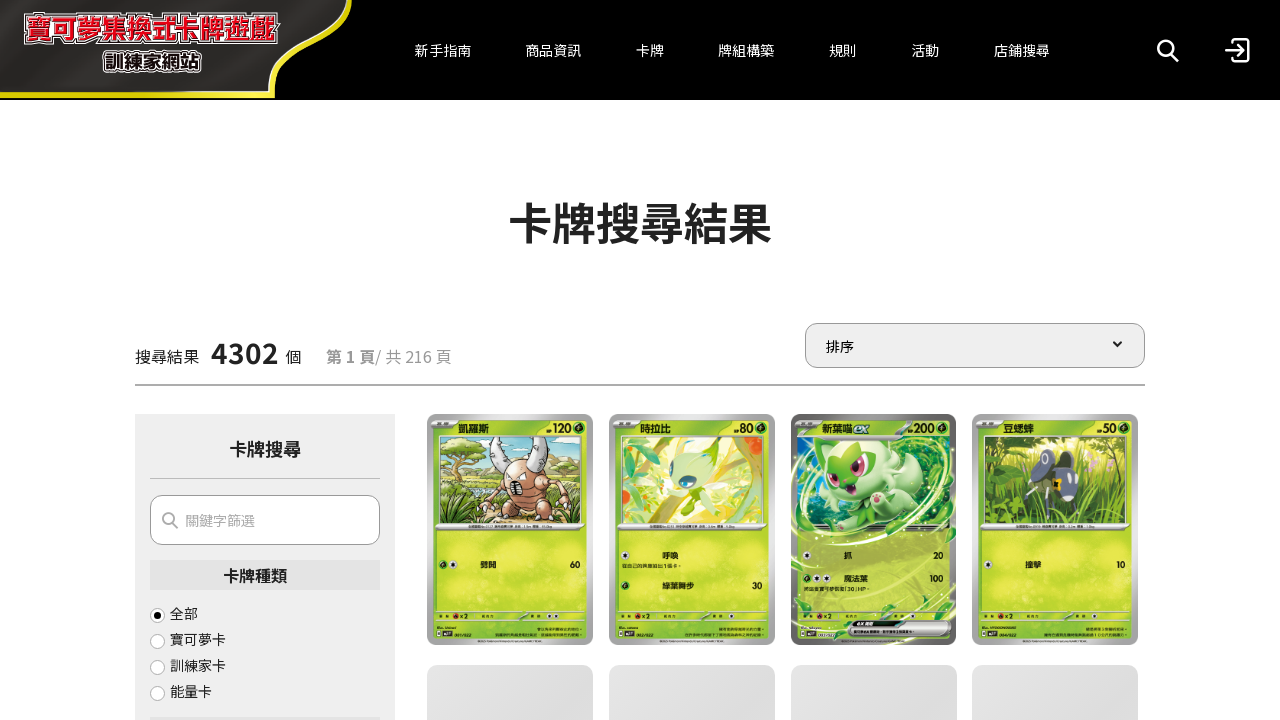

Clicked next button to navigate to next page at (984, 361) on .next a
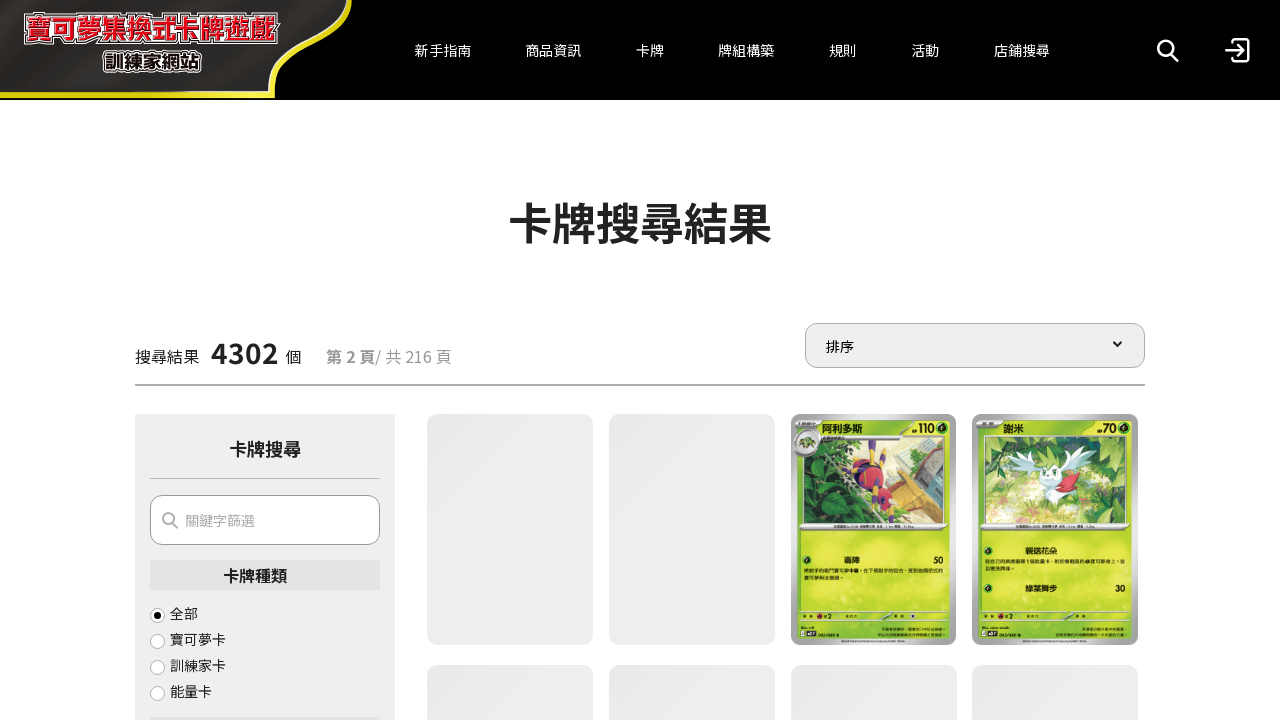

Next page results loaded
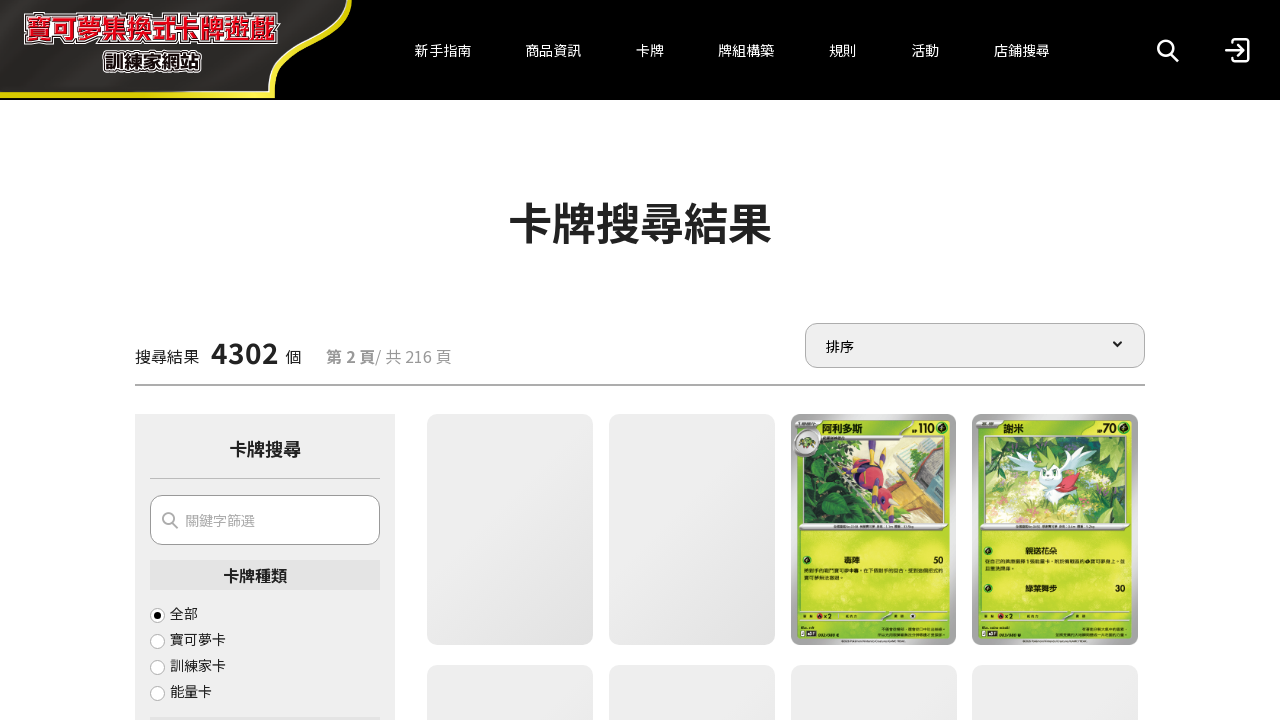

Verified card images are present and ready to display
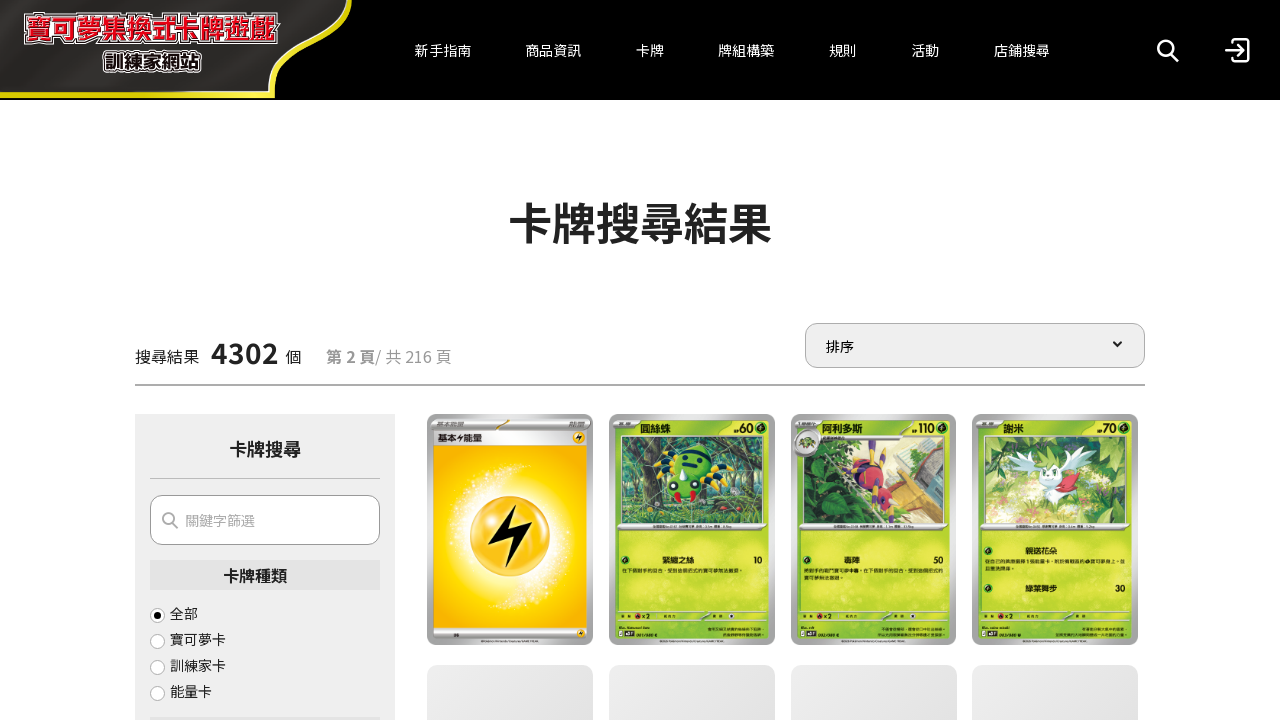

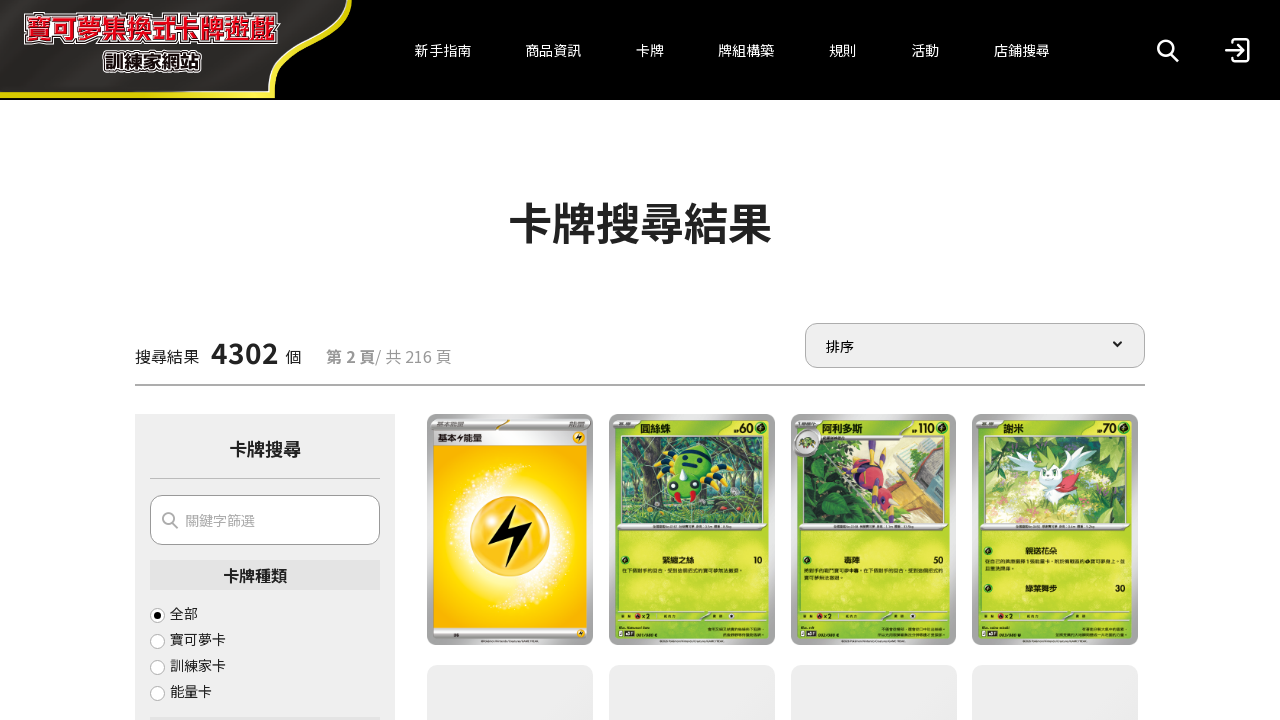